Tests a sample form page by entering comments, submitting the form, verifying the comments appear, then clicking a link to navigate to another page and verifying its content.

Starting URL: http://saucelabs.com/test/guinea-pig

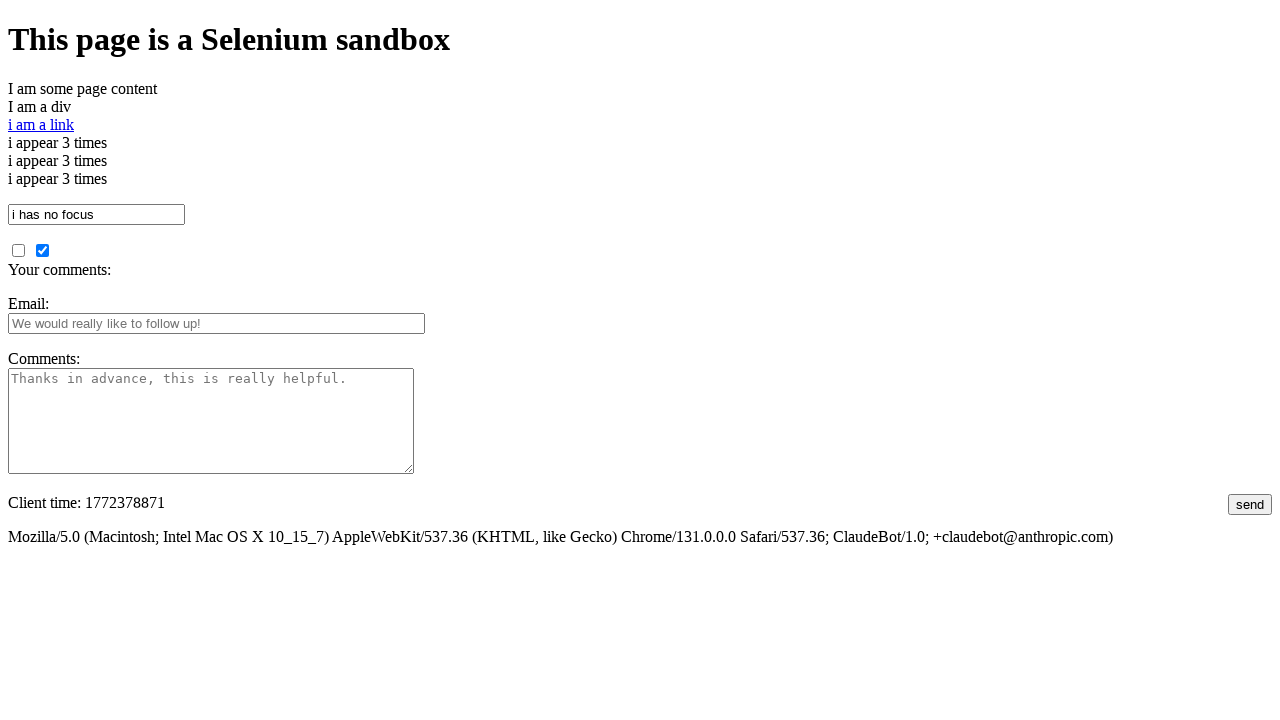

Verified page title contains 'I am a page title - Sauce Labs'
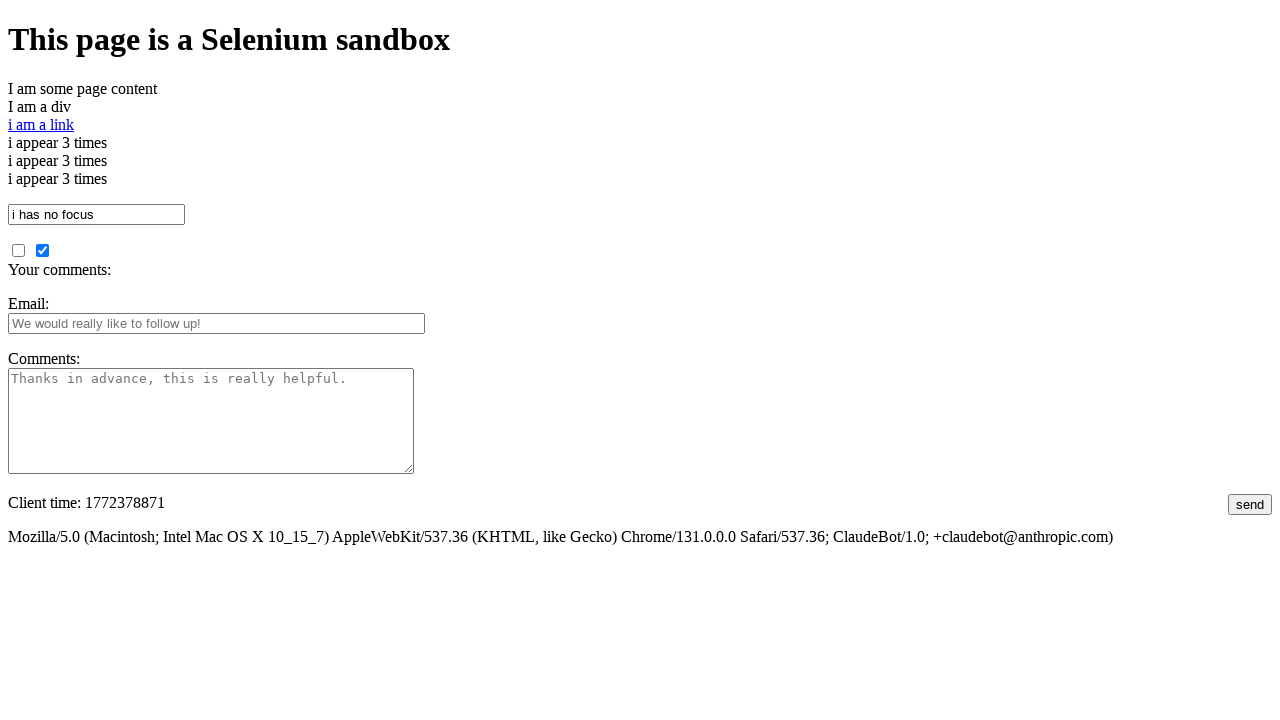

Filled comments field with example text on #comments
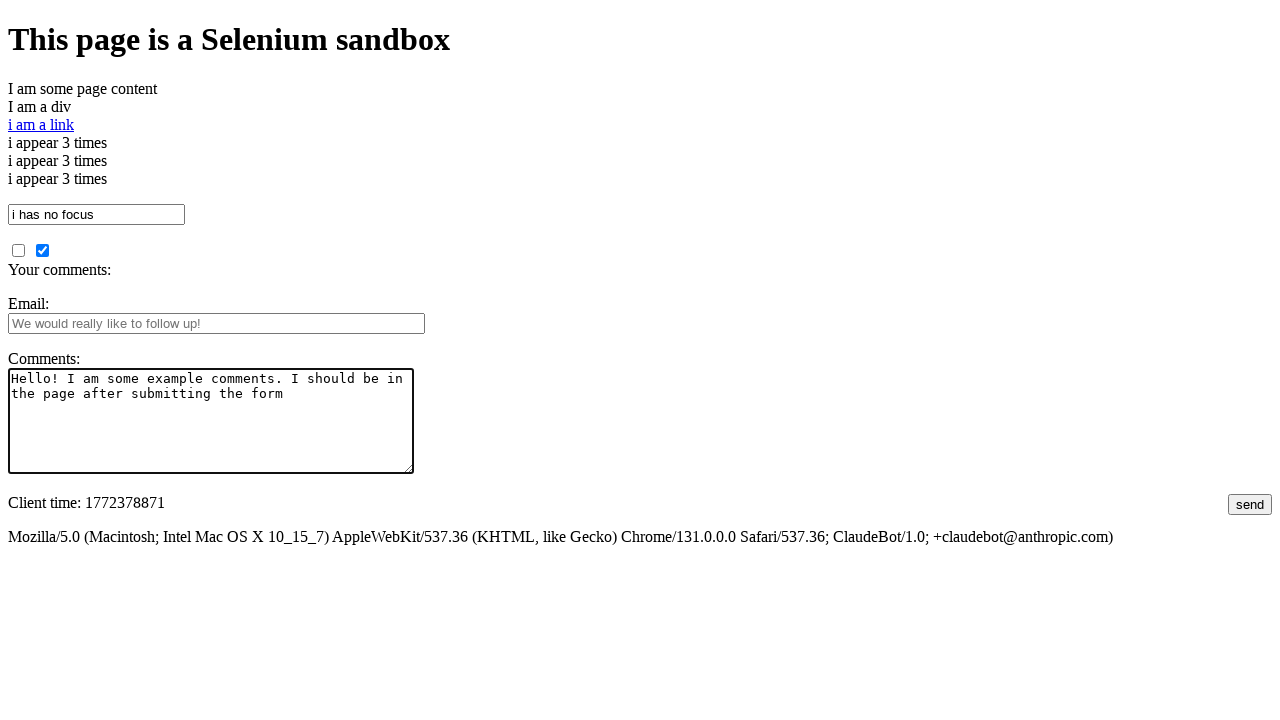

Clicked submit button to submit the form at (1250, 504) on #submit
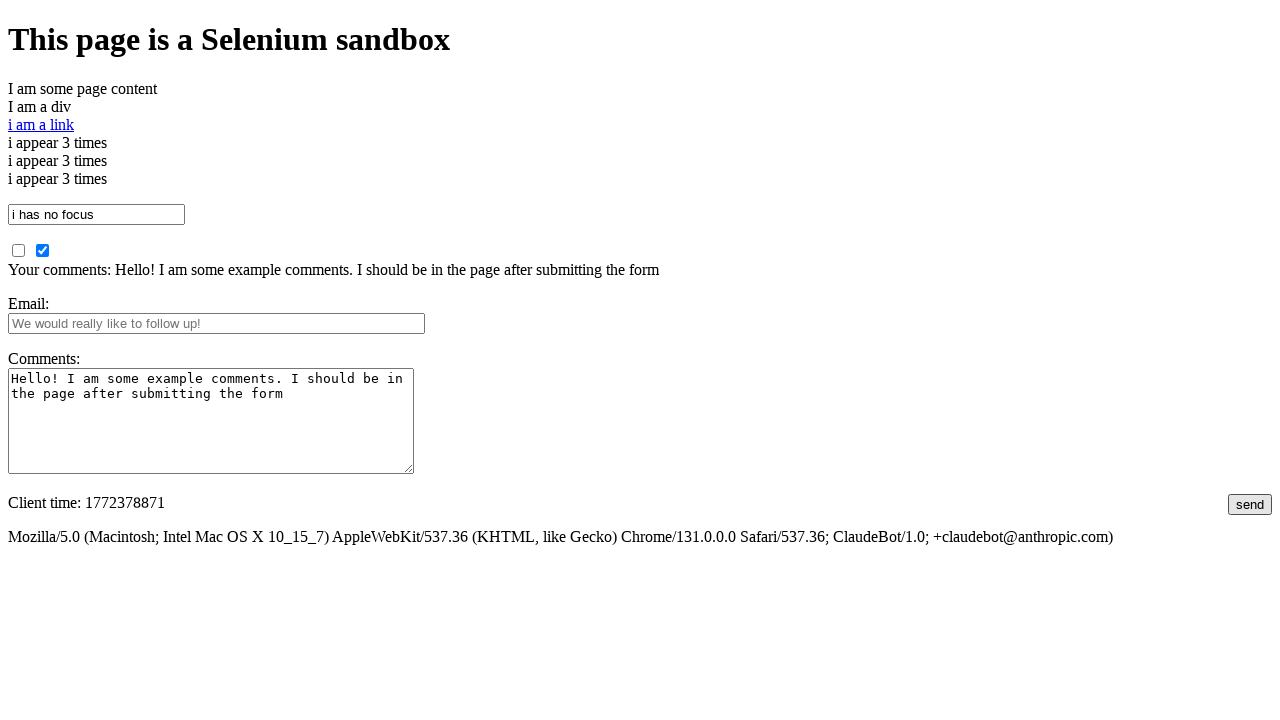

Waited for comments to appear on the page
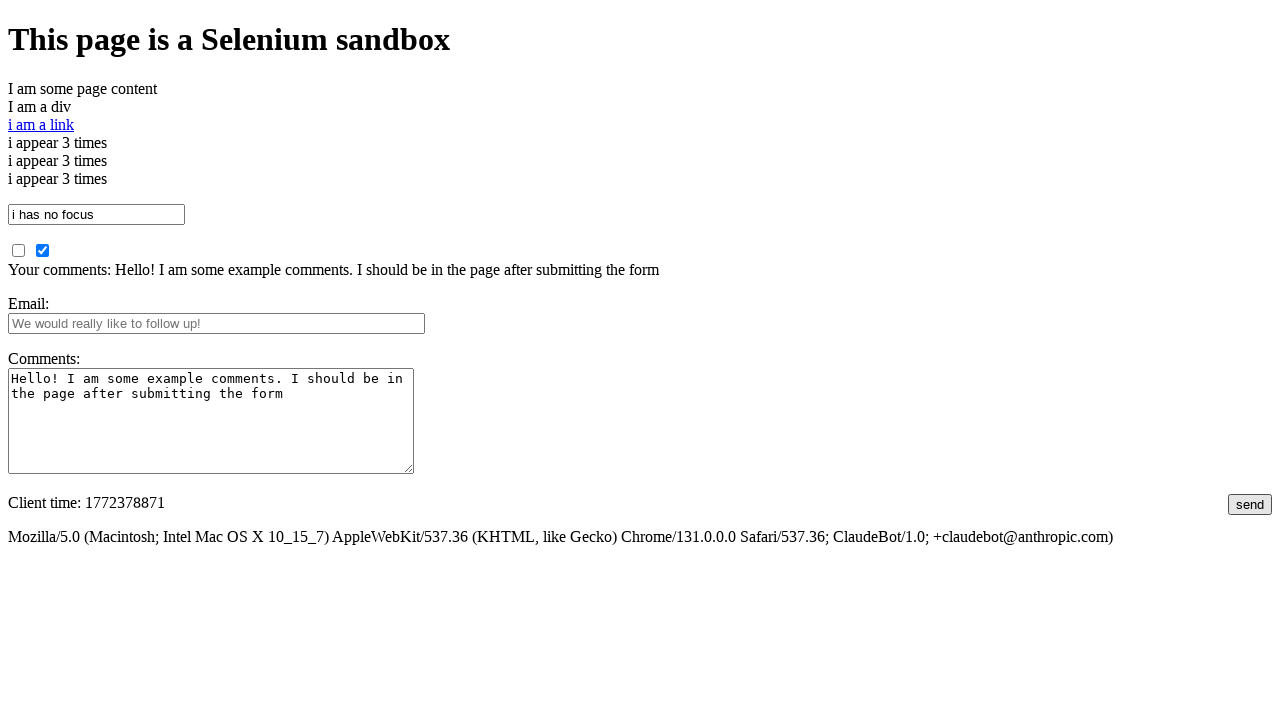

Verified submitted comments appear correctly on the page
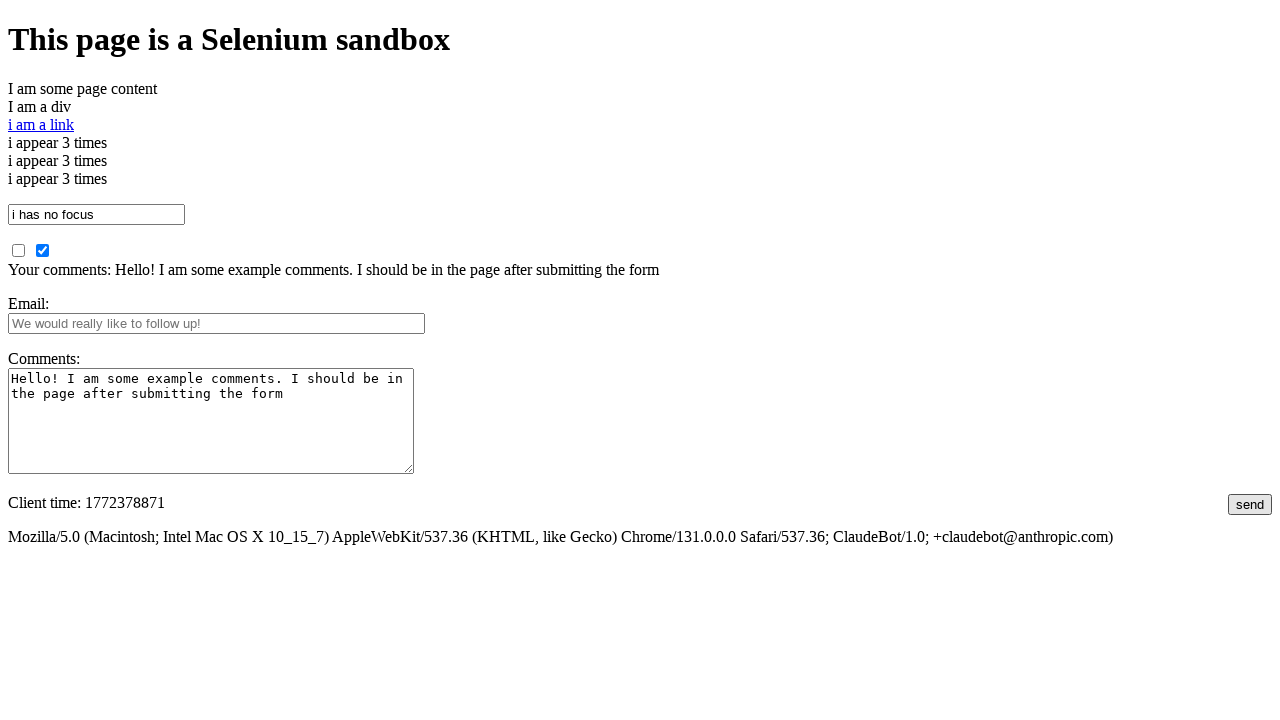

Verified that other page content is not present on current page
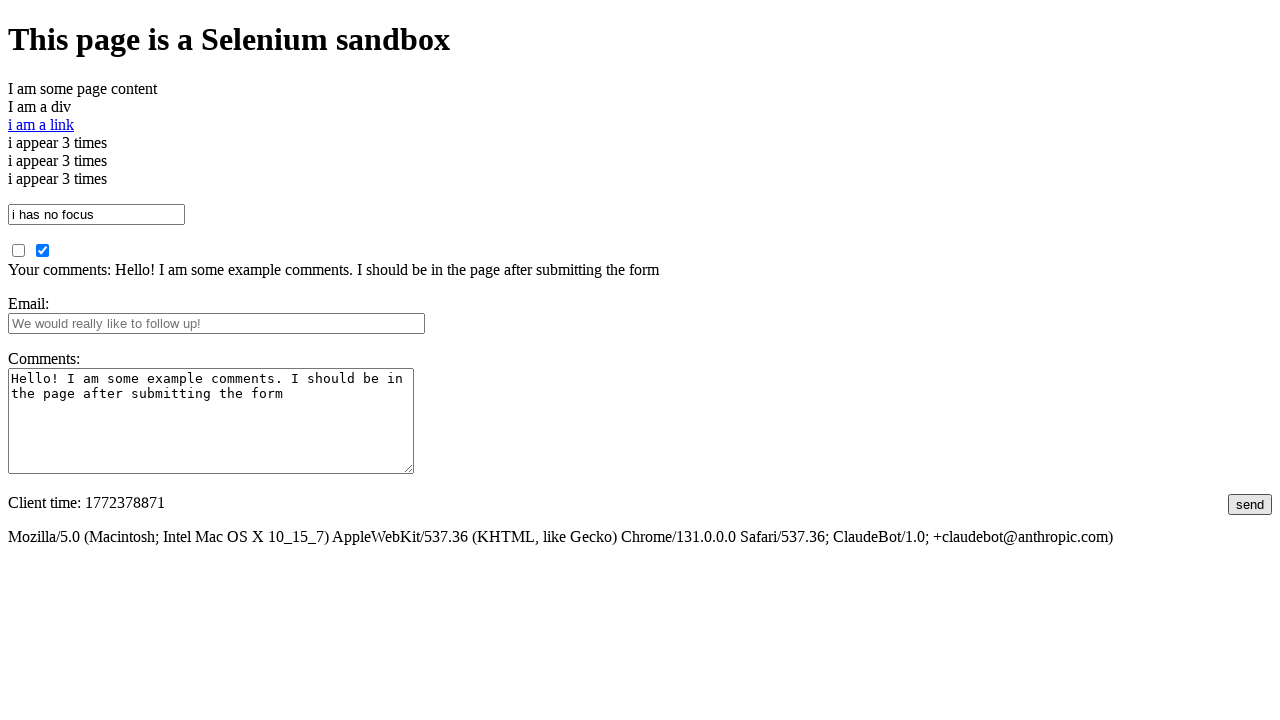

Clicked the link to navigate to another page at (41, 124) on a >> internal:has-text="i am a link"i >> nth=0
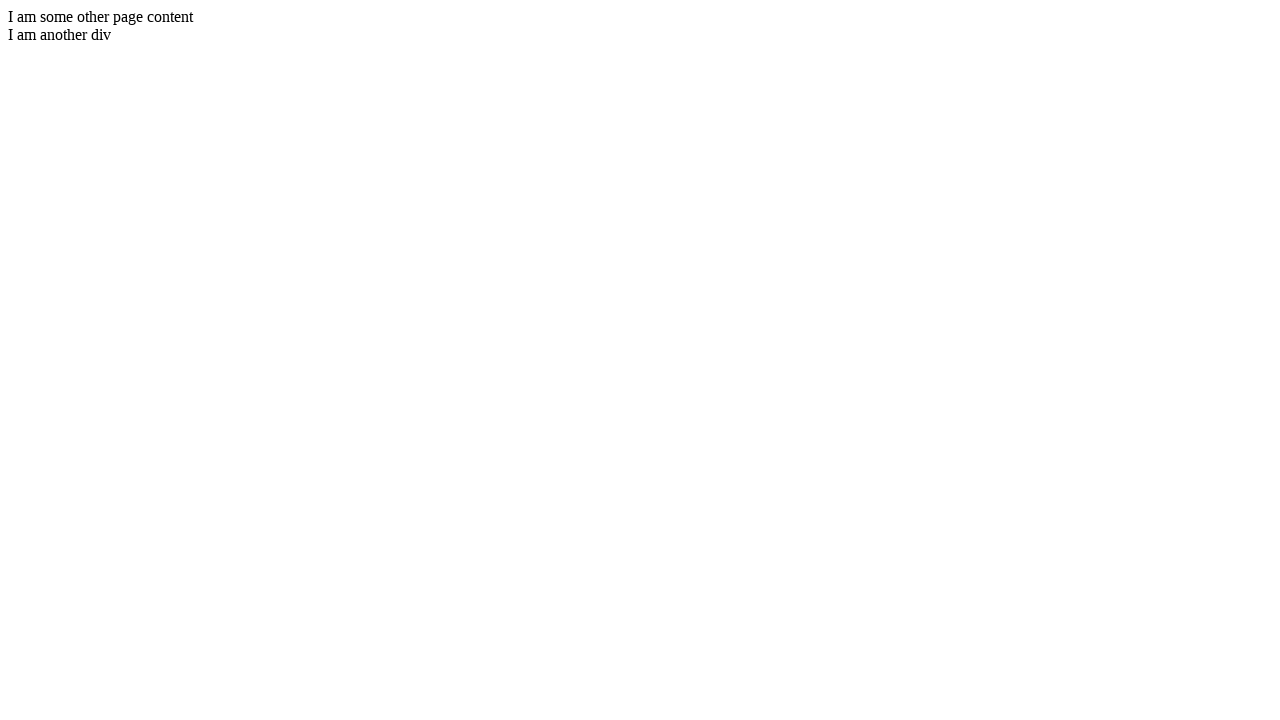

Waited for new page to load (domcontentloaded)
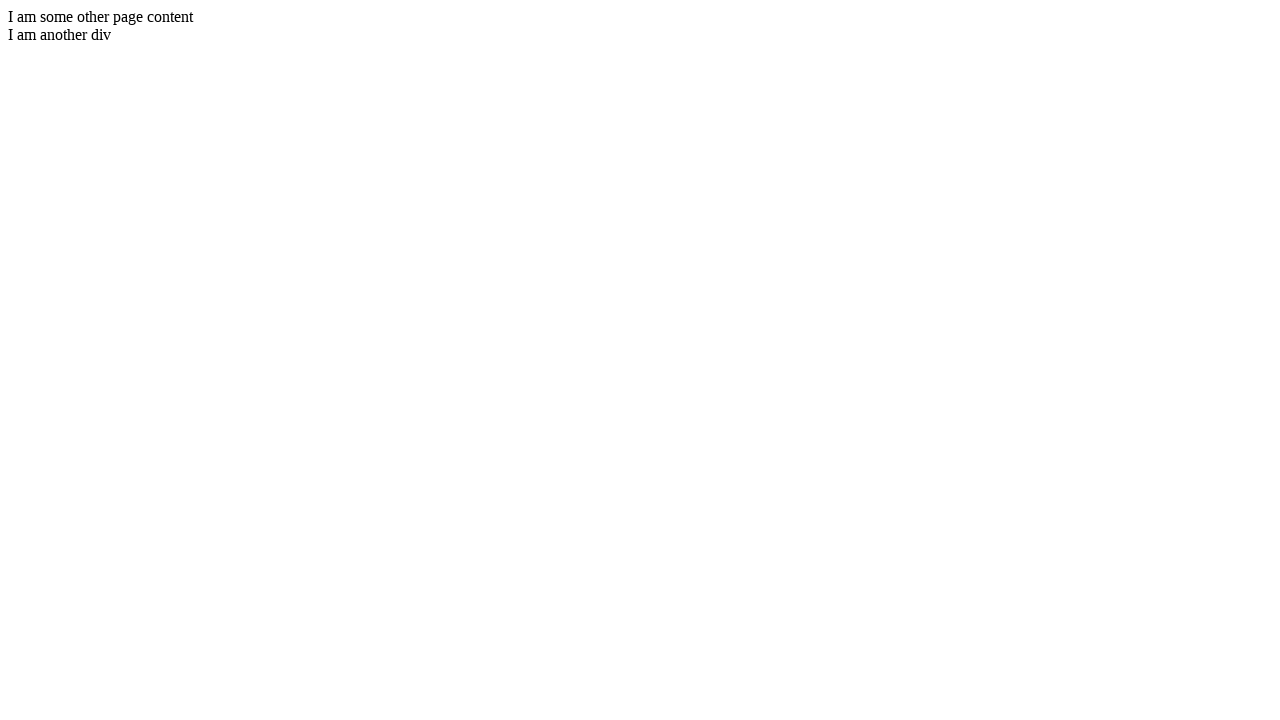

Verified that the new page contains expected content 'I am some other page content'
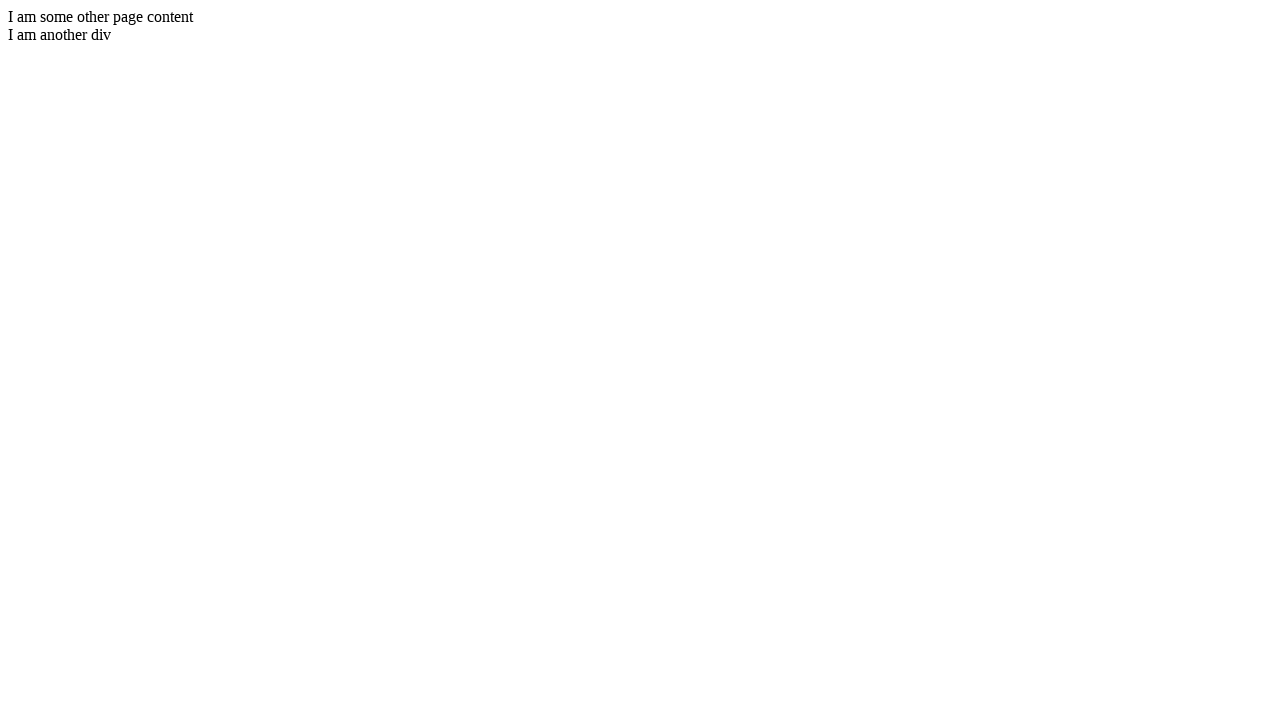

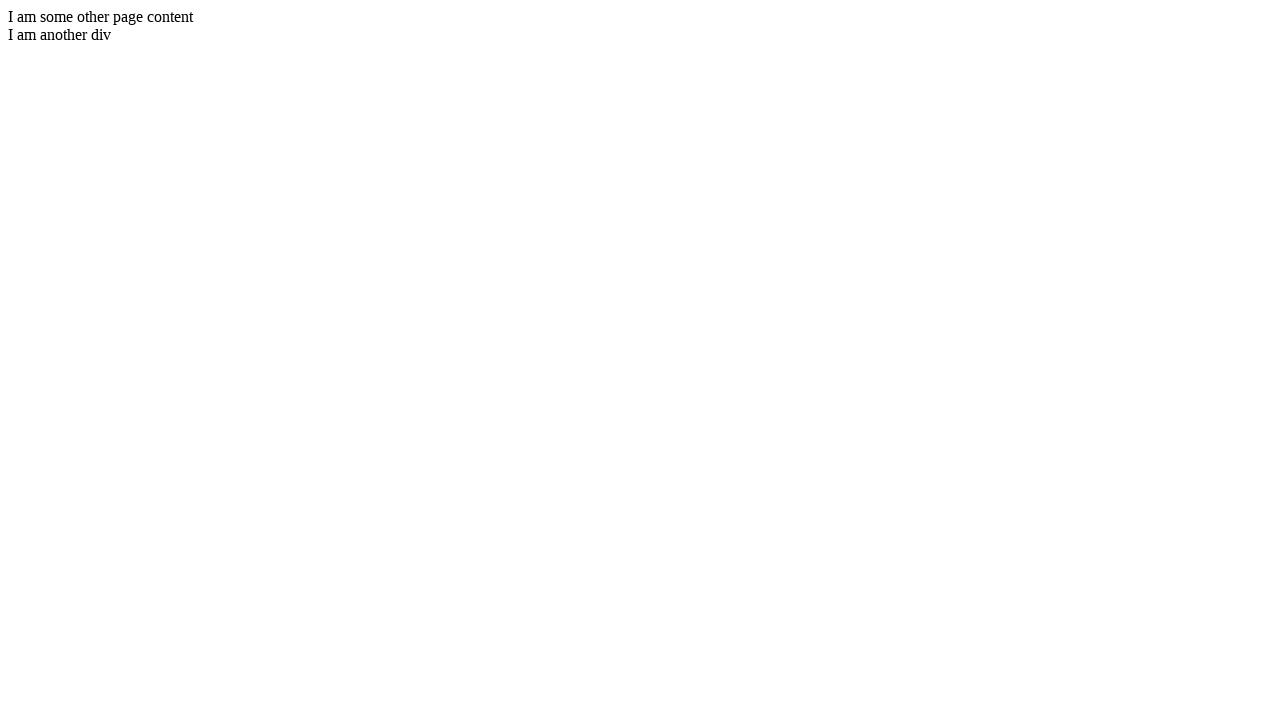